Tests JavaScript alert functionality by clicking the first alert button, verifying the alert text, and accepting it

Starting URL: https://the-internet.herokuapp.com/javascript_alerts

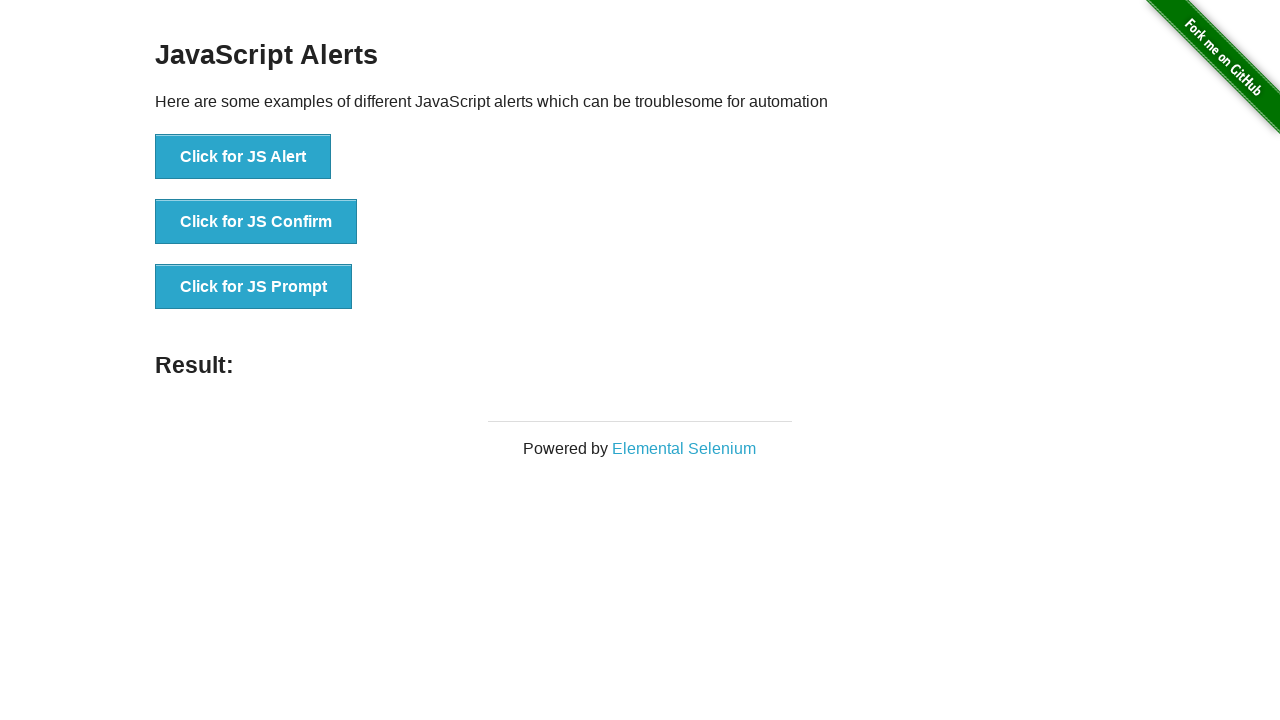

Clicked the first JavaScript alert button at (243, 157) on text='Click for JS Alert'
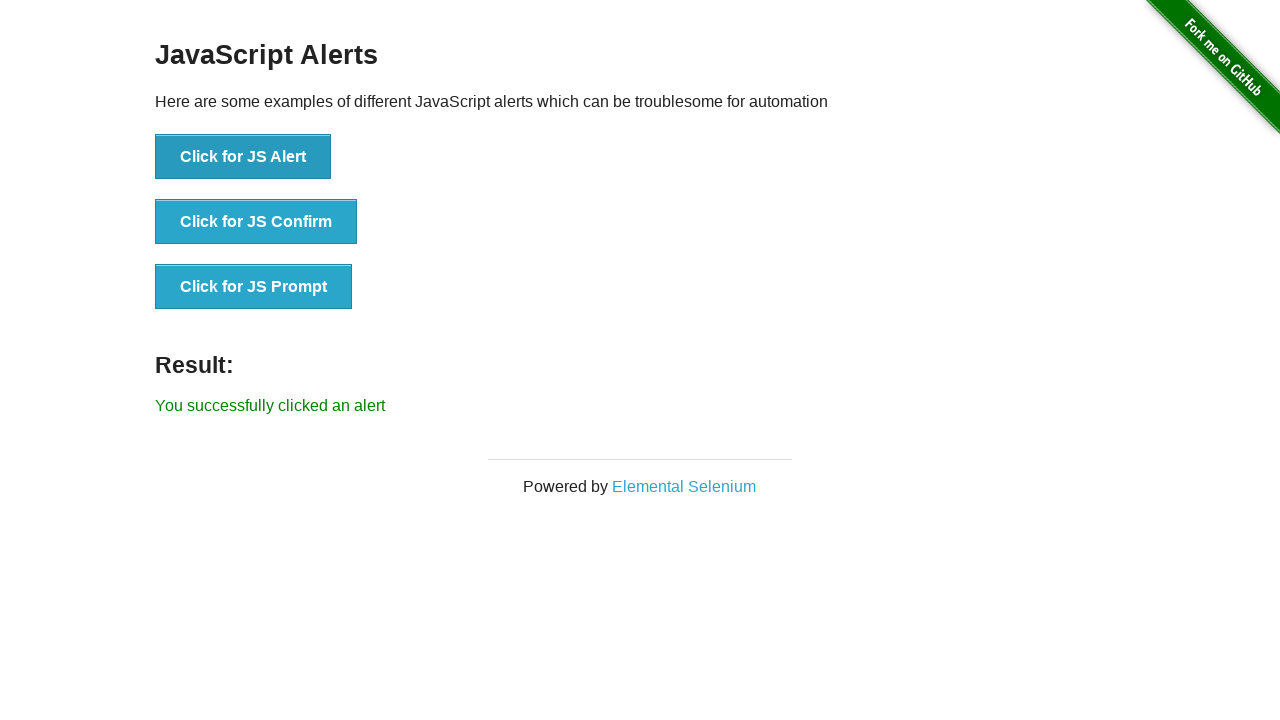

Set up dialog handler to accept alerts
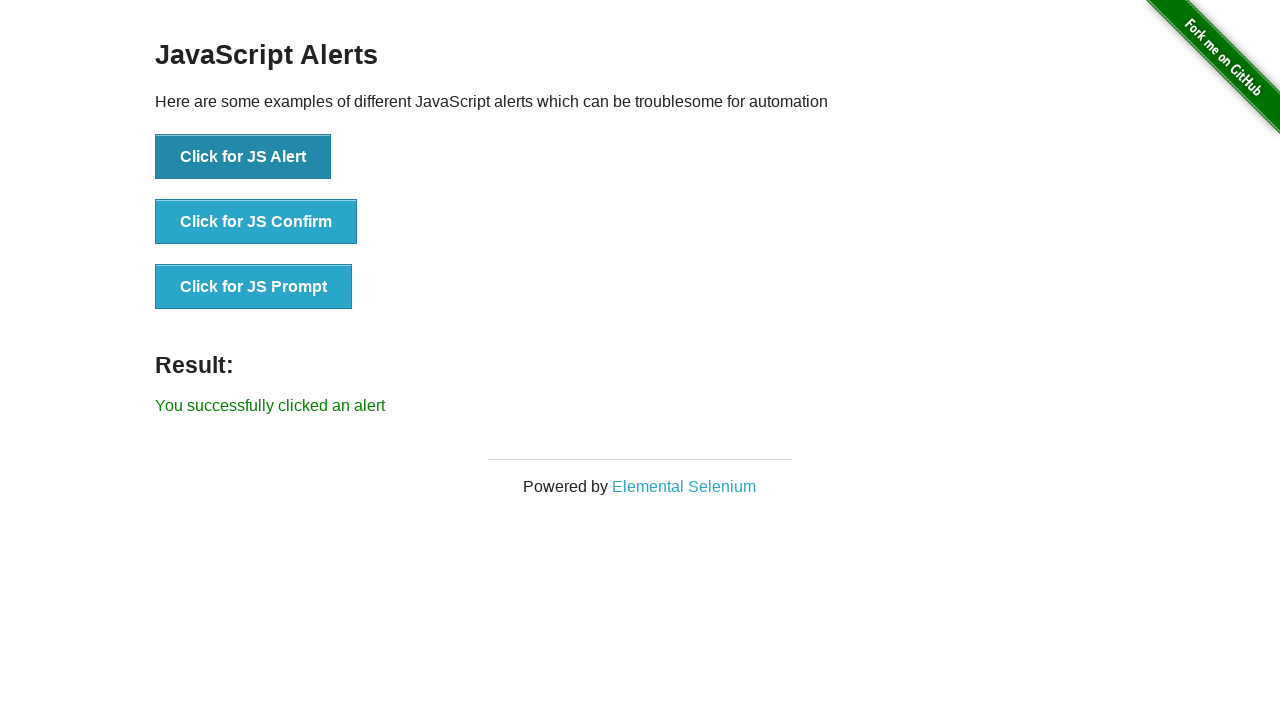

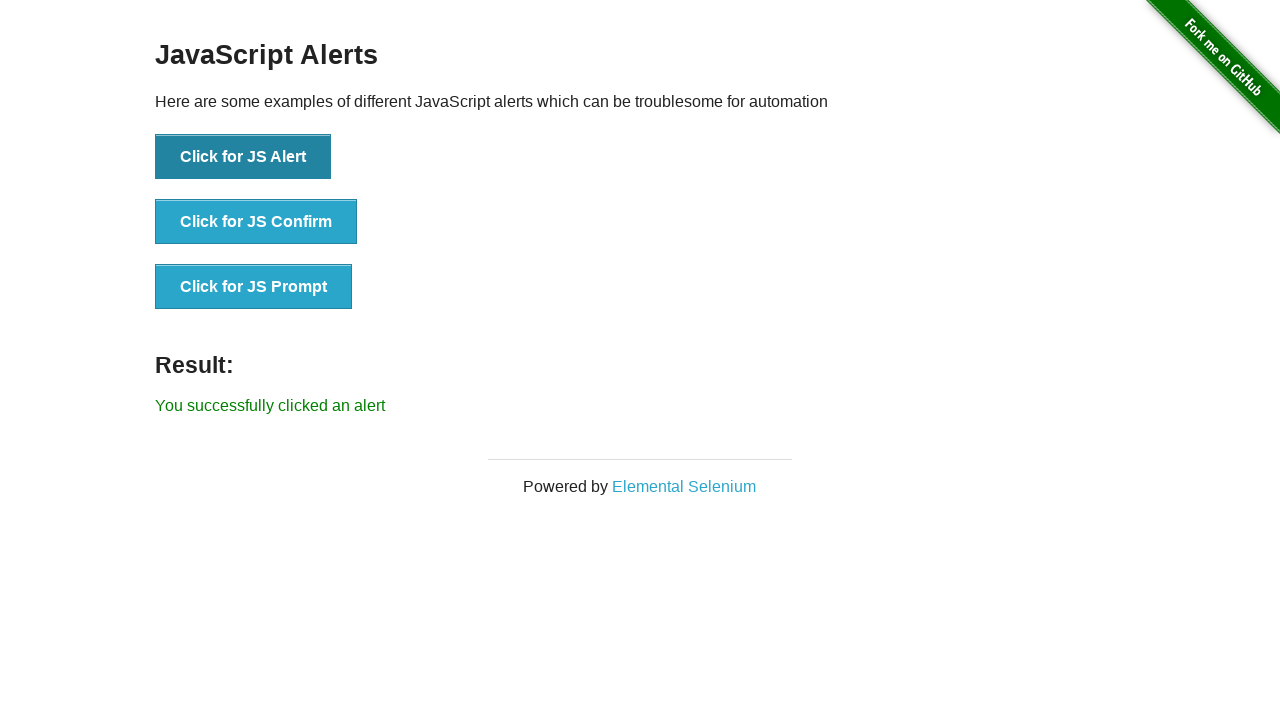